Tests form interactions by checking a checkbox, selecting its value from a dropdown, entering the value in a text field, and validating it appears in an alert dialog

Starting URL: https://rahulshettyacademy.com/AutomationPractice/

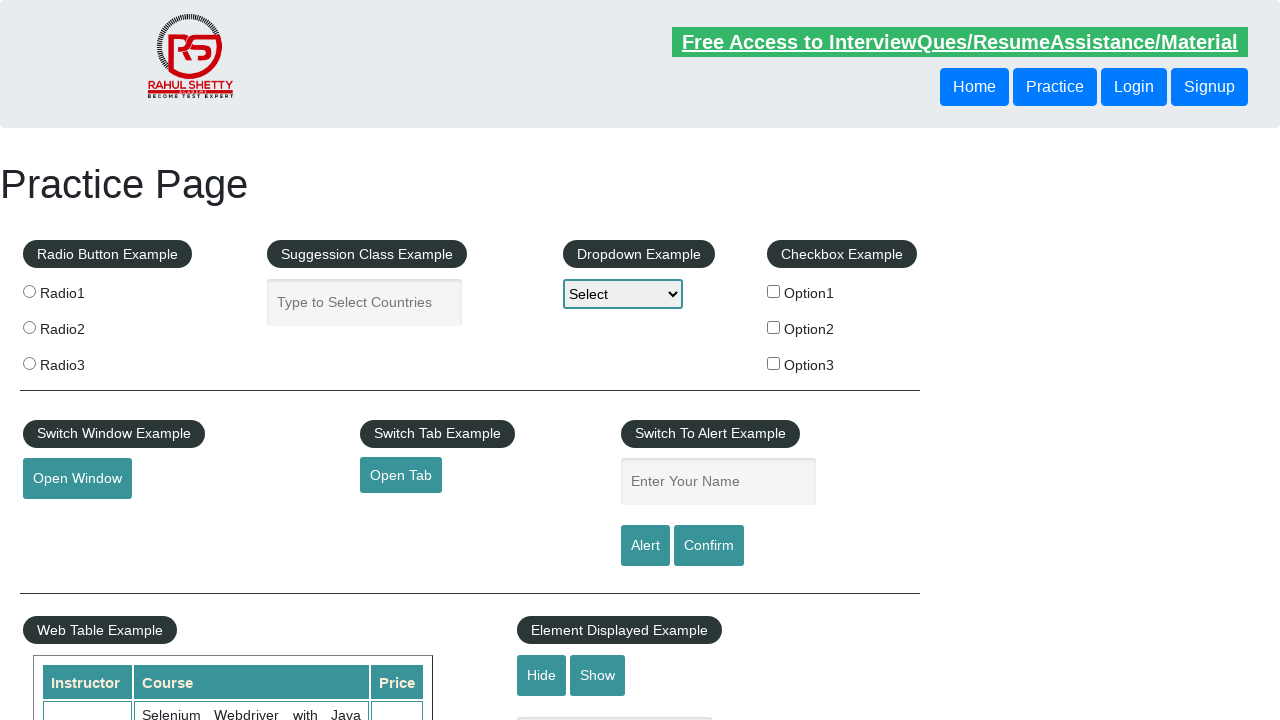

Clicked CheckBox2 at (774, 327) on #checkBoxOption2
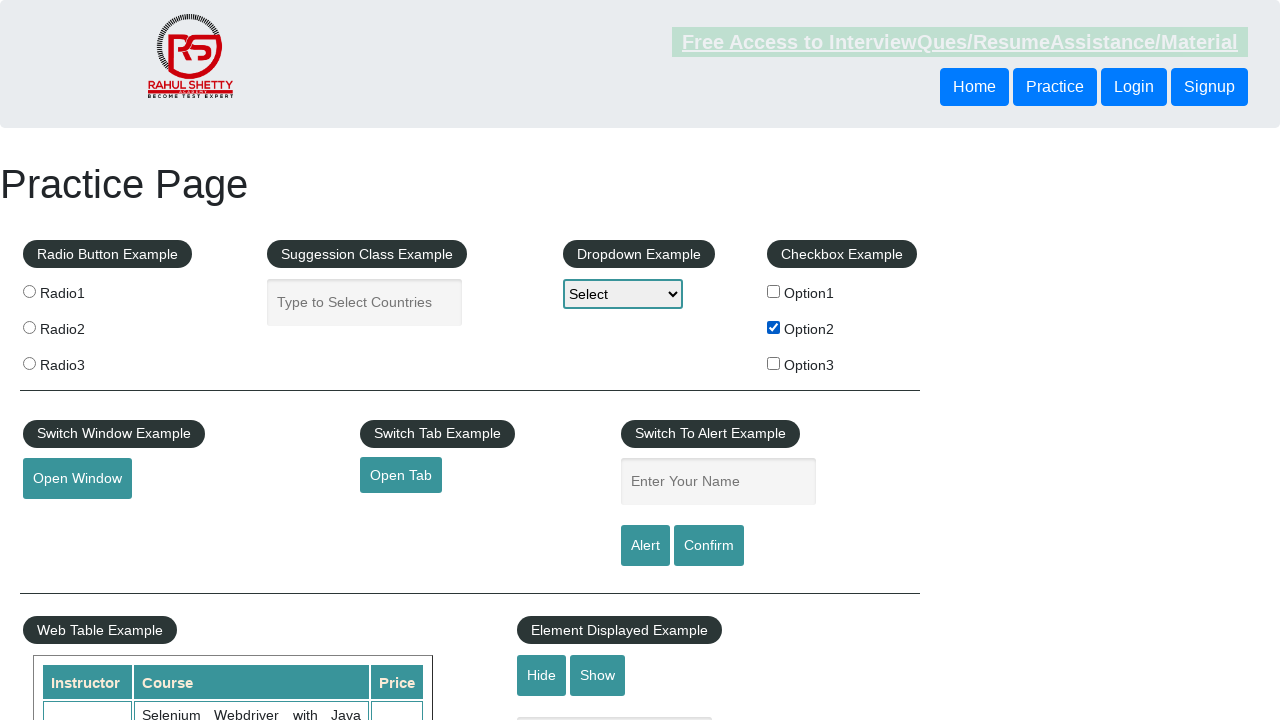

Retrieved checkbox value: option2
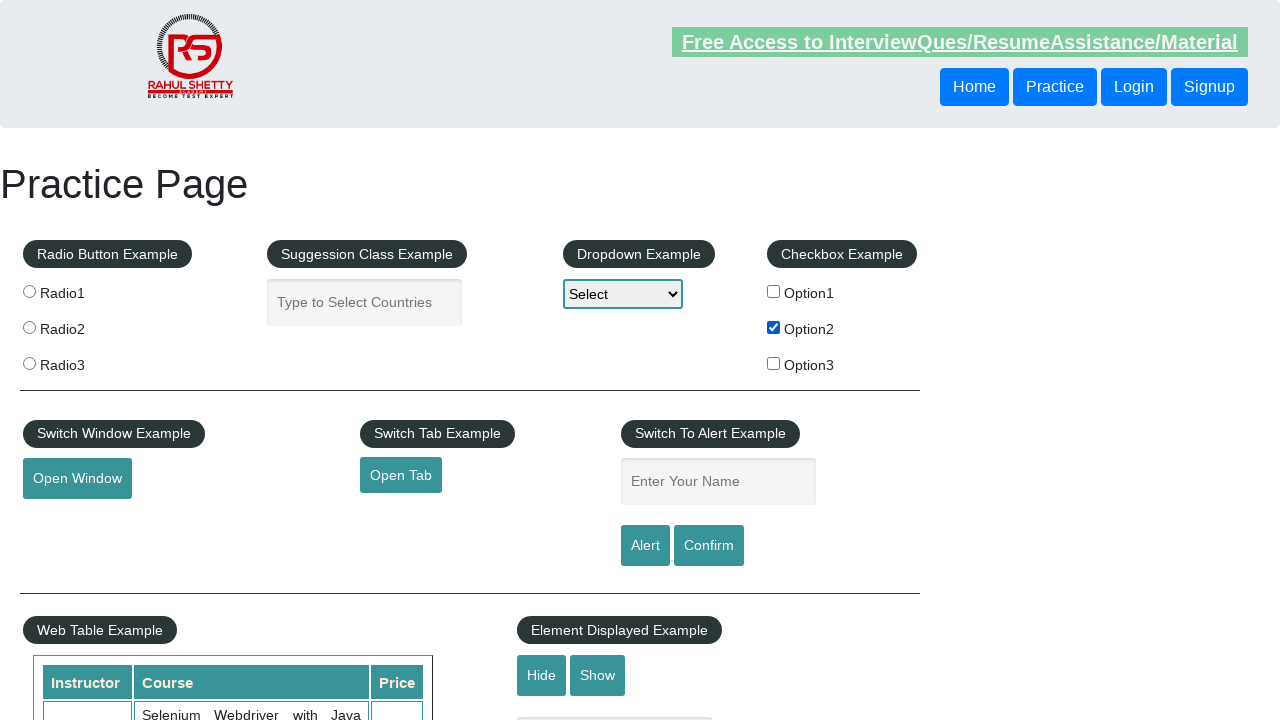

Selected dropdown option with value 'option2' on #dropdown-class-example
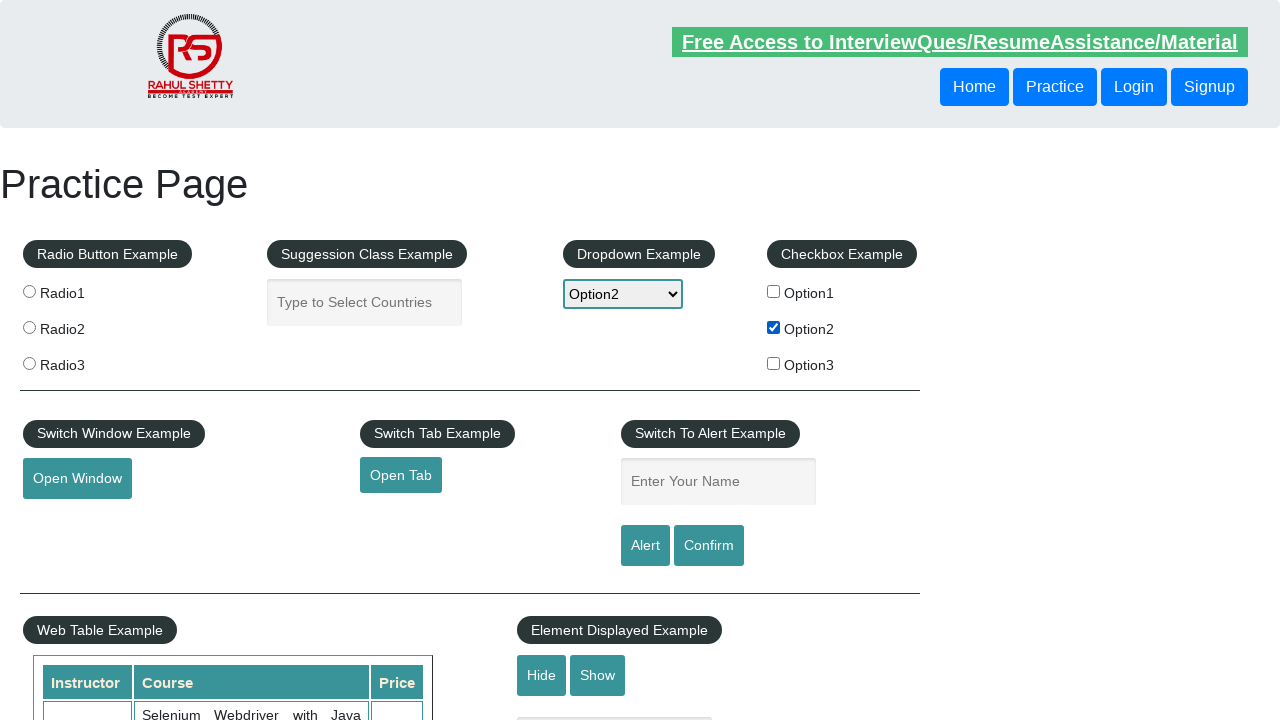

Entered 'option2' in name text field on input[placeholder='Enter Your Name']
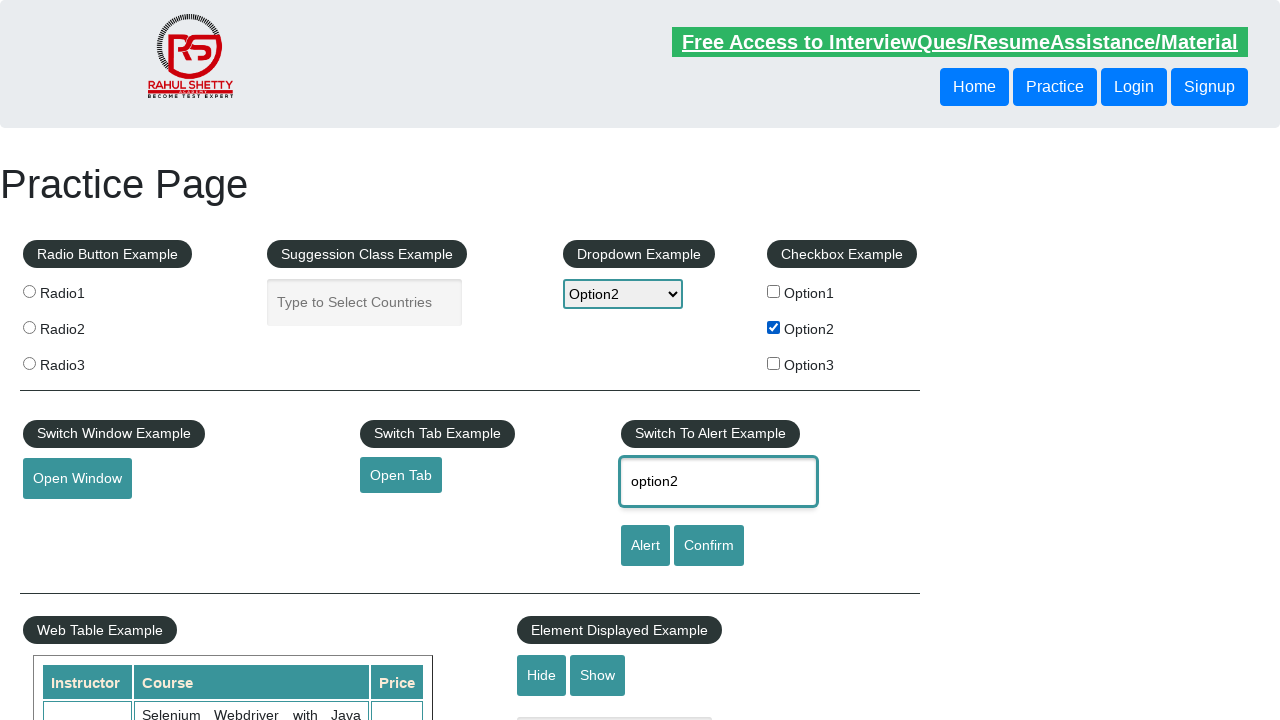

Clicked alert button at (645, 546) on #alertbtn
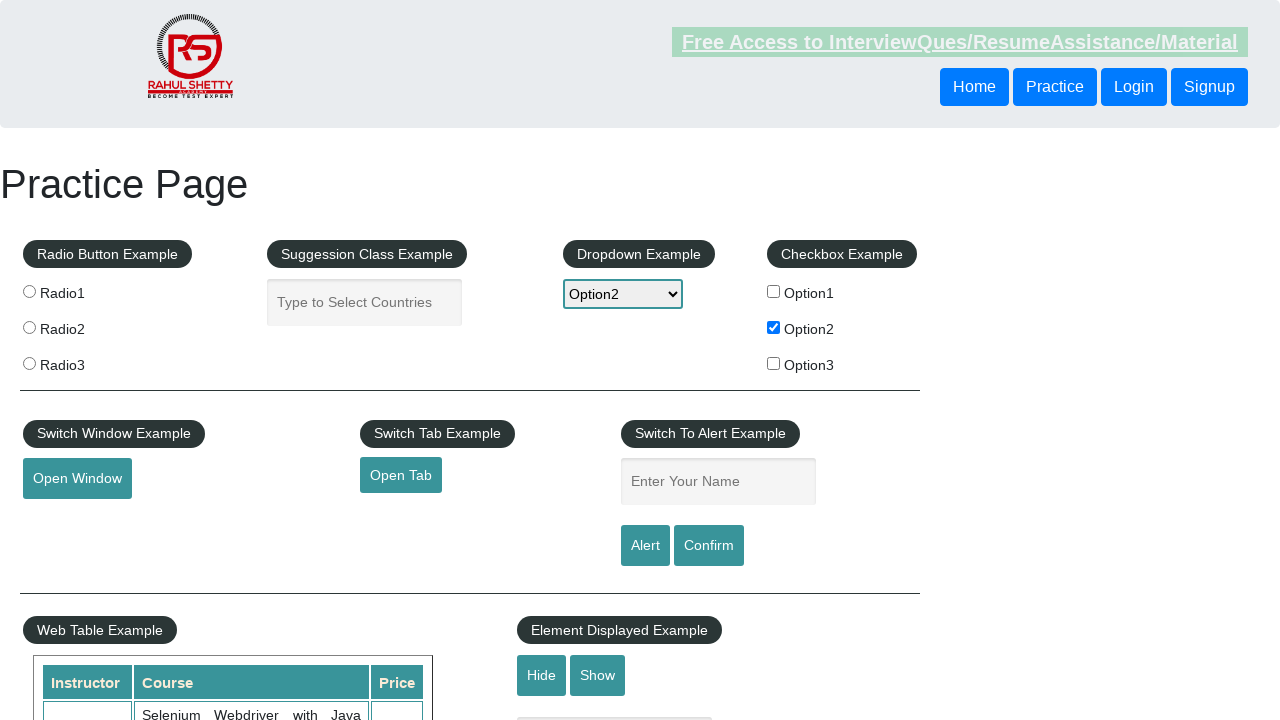

Alert dialog accepted
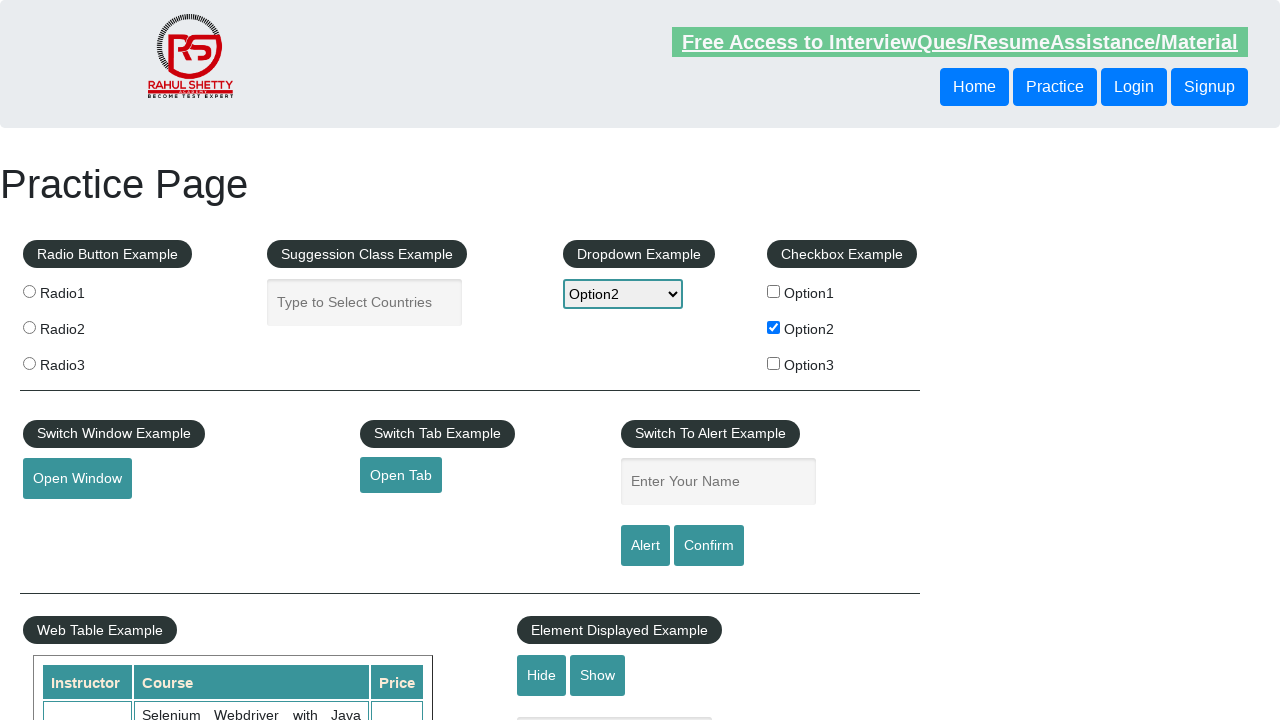

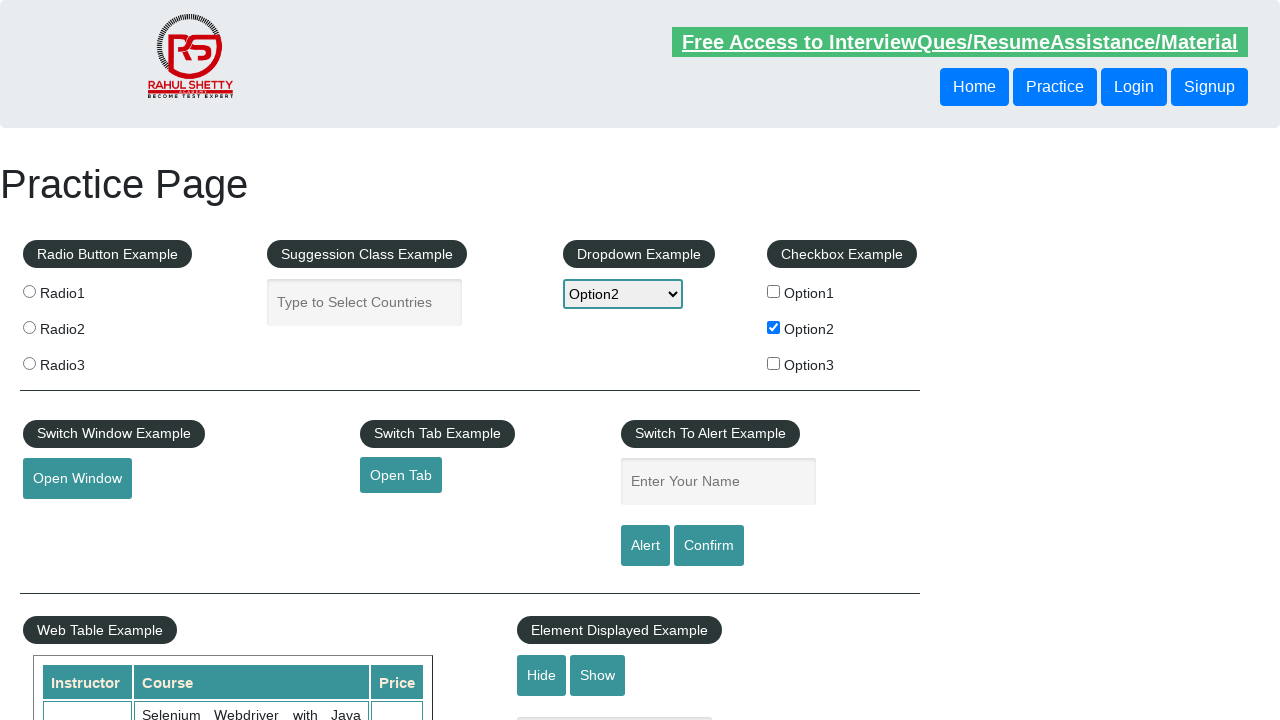